Tests dynamic dropdown functionality for flight booking by selecting departure and arrival cities

Starting URL: https://rahulshettyacademy.com/dropdownsPractise/

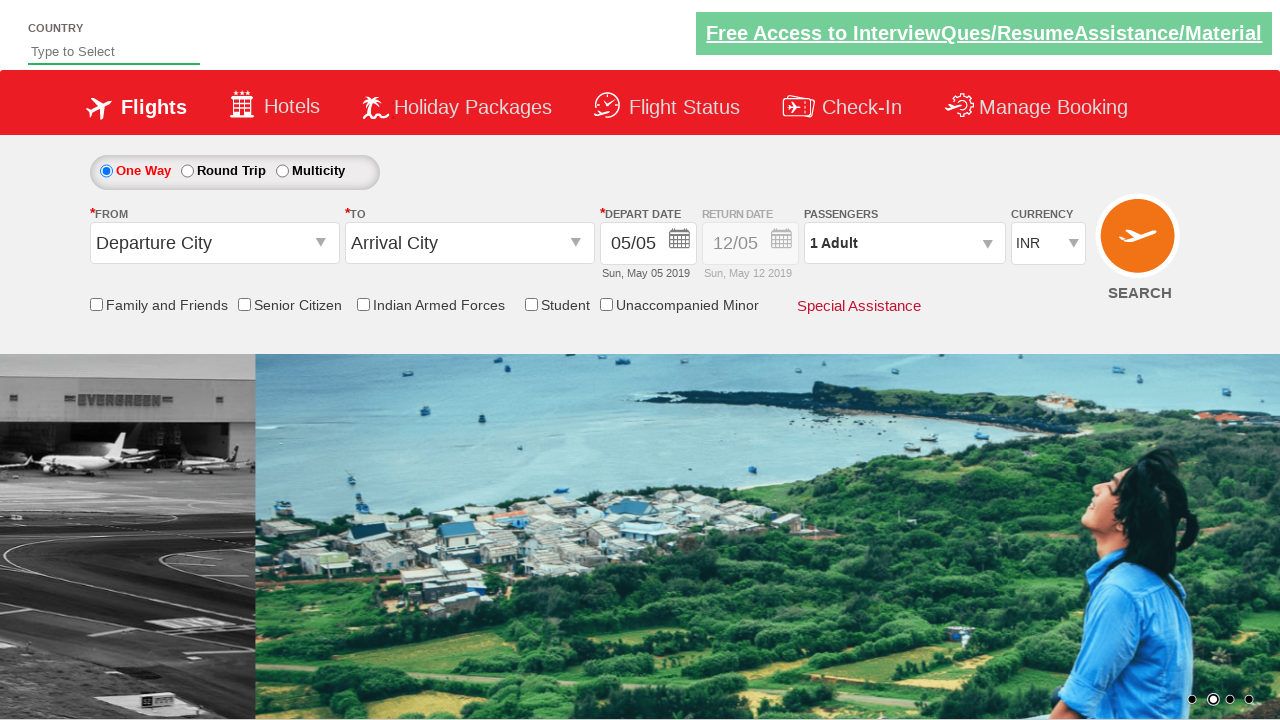

Clicked on departure city dropdown at (214, 243) on input#ctl00_mainContent_ddl_originStation1_CTXT
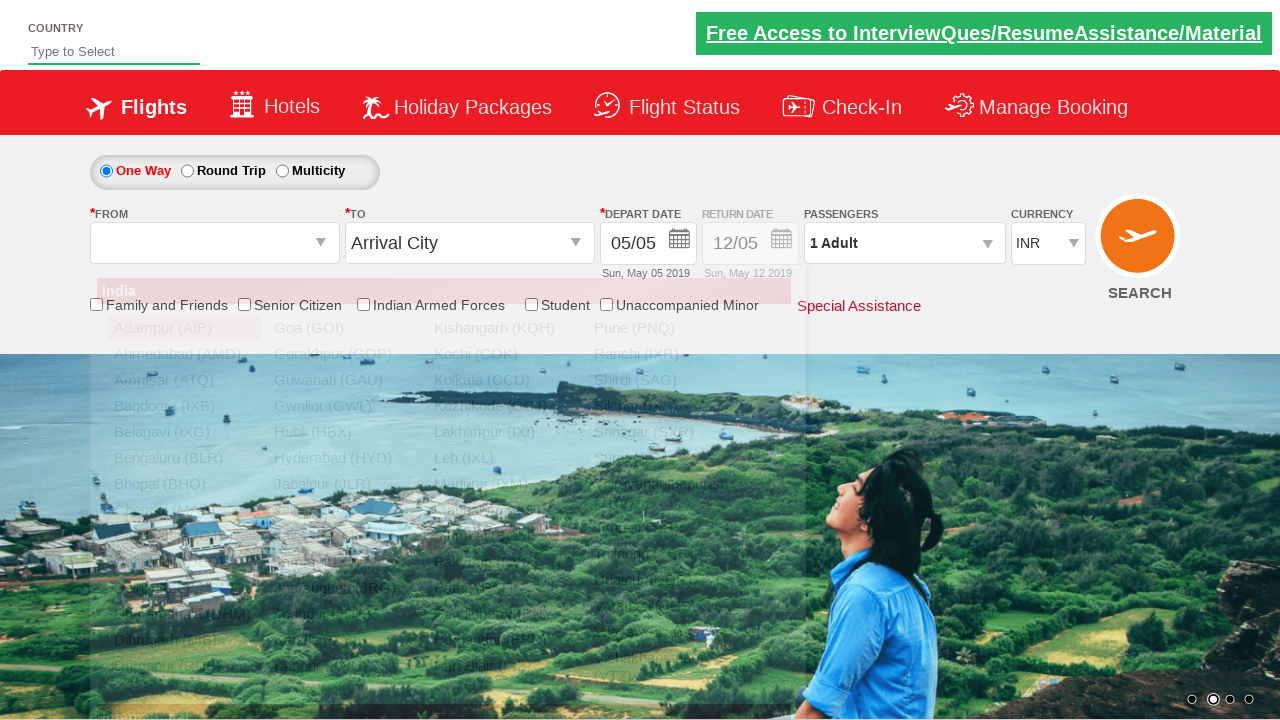

Selected Mumbai (BOM) as departure city at (504, 536) on a:has-text('Mumbai (BOM)')
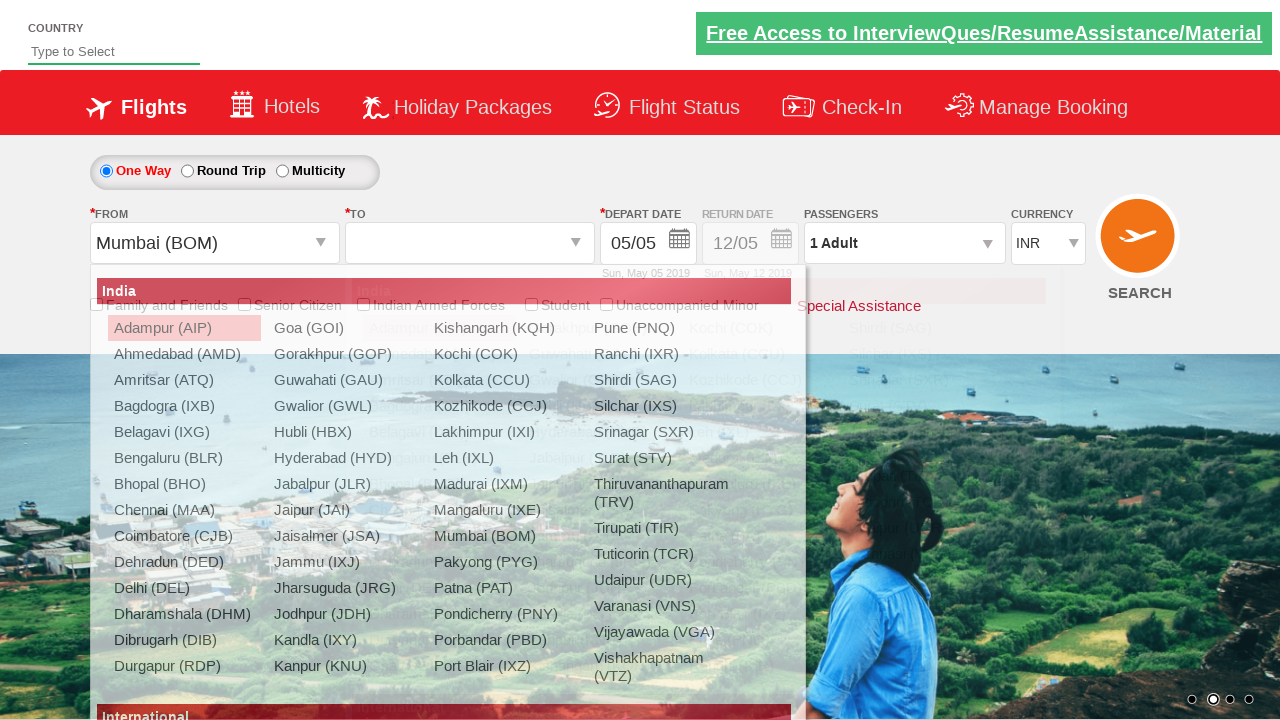

Waited for destination dropdown to become ready
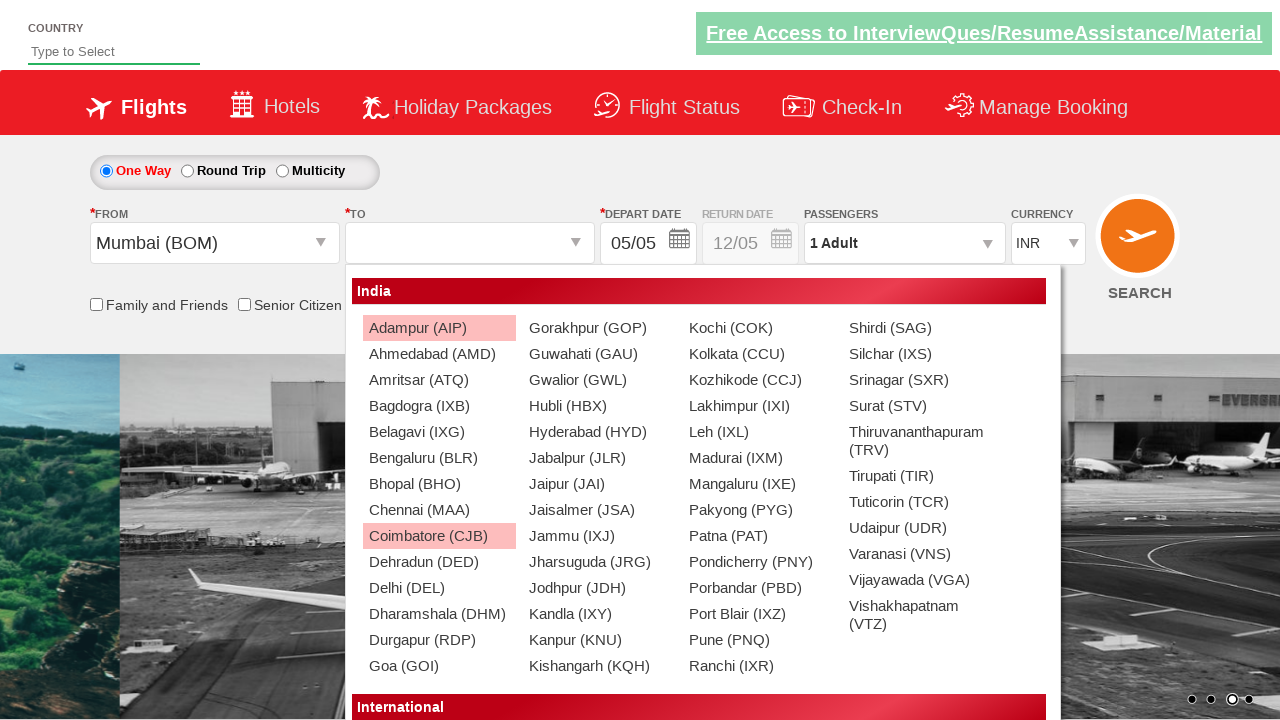

Selected Pune (PNQ) as arrival city at (759, 640) on div#glsctl00_mainContent_ddl_destinationStation1_CTNR a:has-text('Pune (PNQ)')
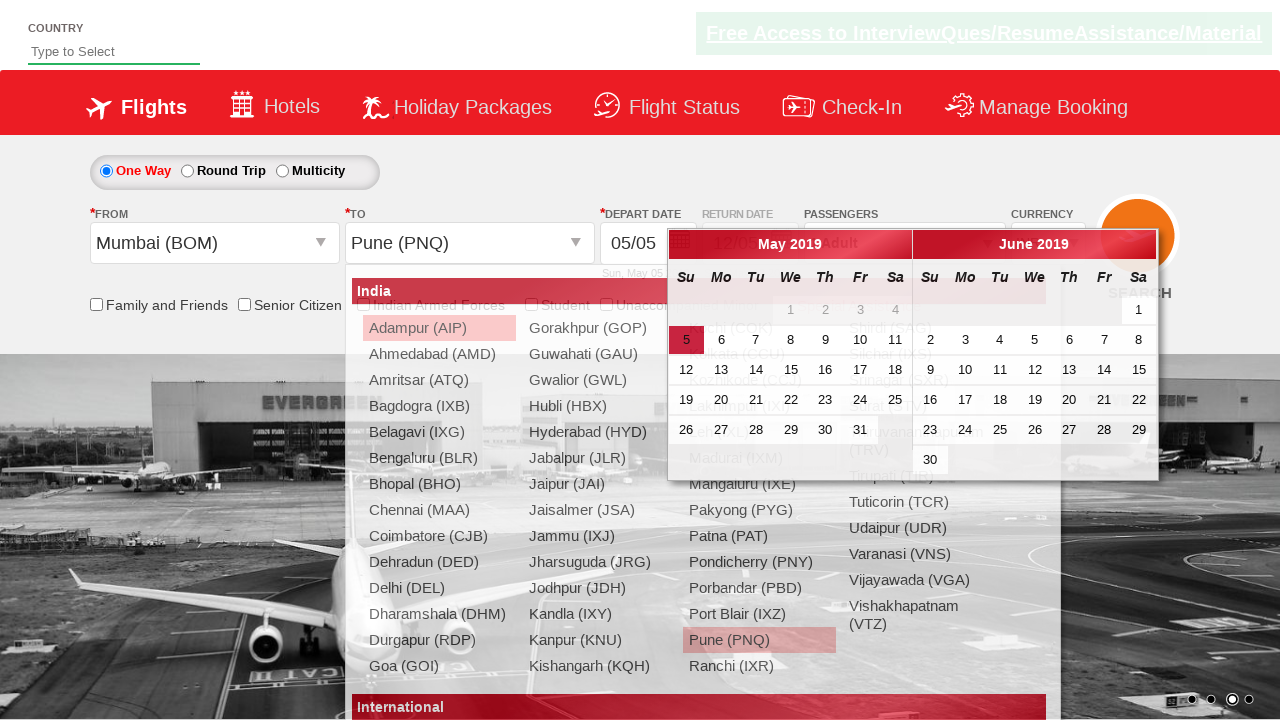

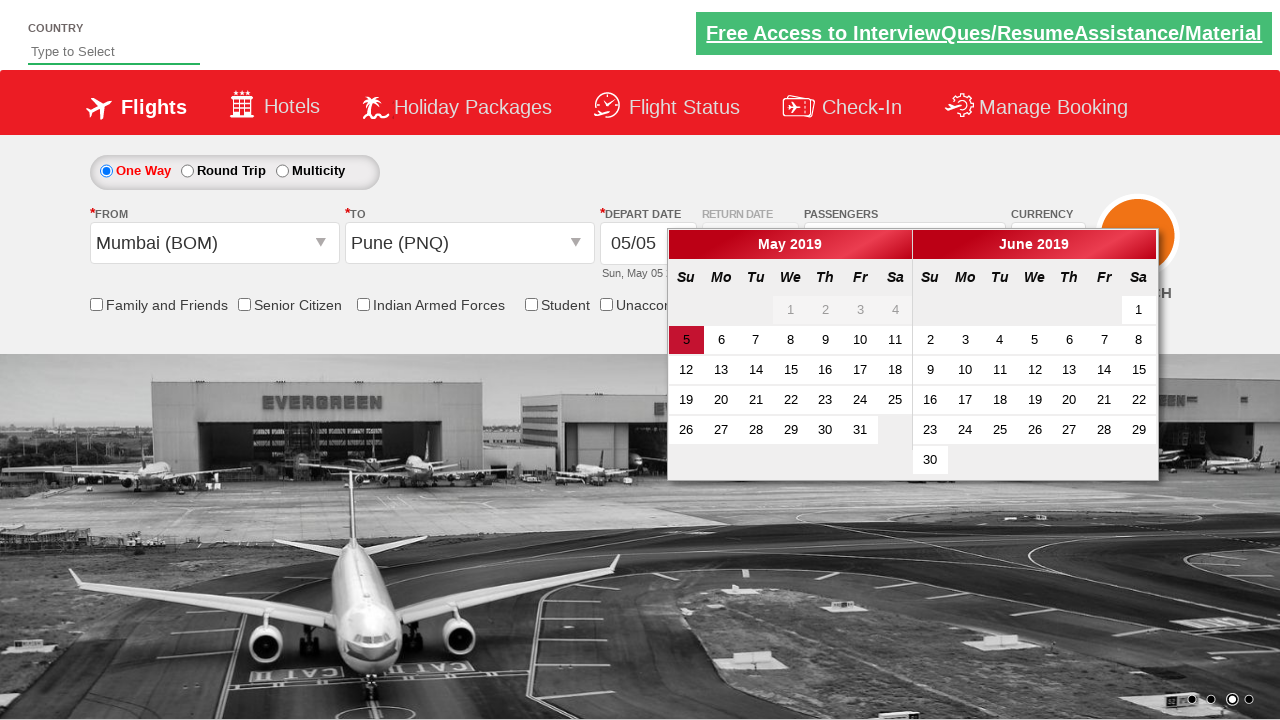